Tests handling of new browser tabs by clicking a link, waiting for popup, and verifying the content text on the new page

Starting URL: https://the-internet.herokuapp.com/windows

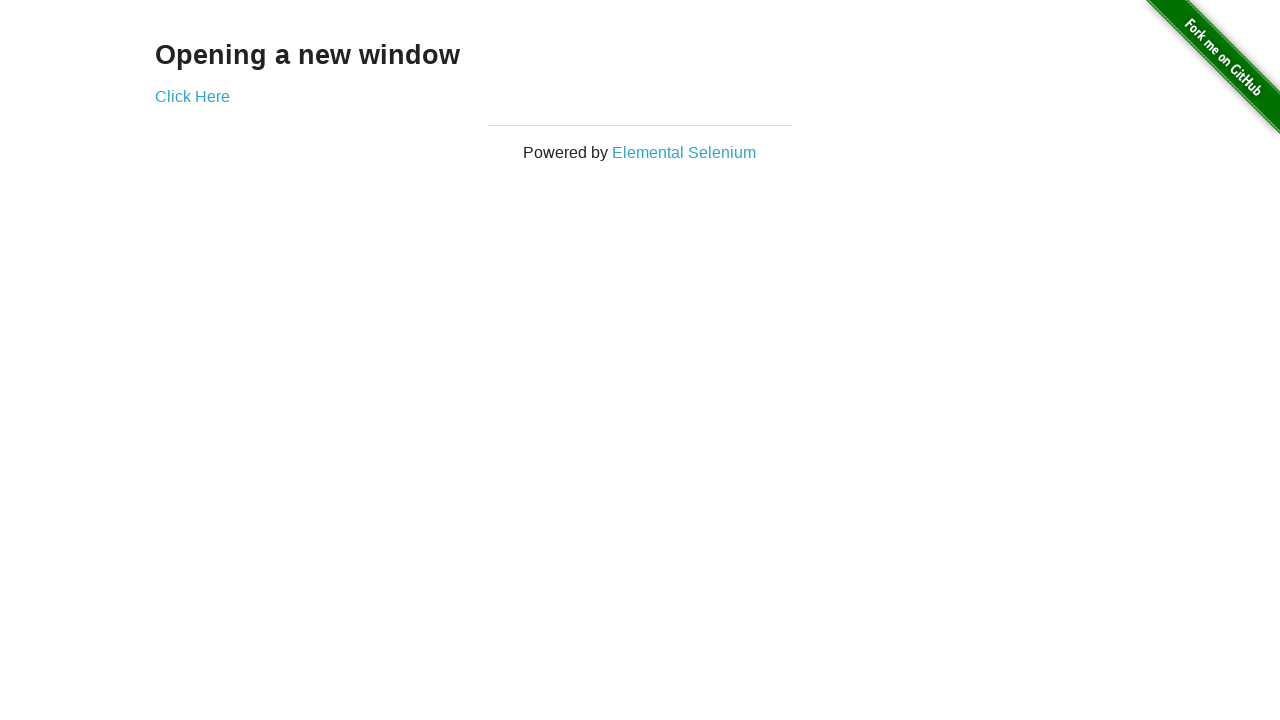

Clicked 'Click Here' link to open new tab at (192, 96) on xpath=//a[normalize-space()="Click Here"]
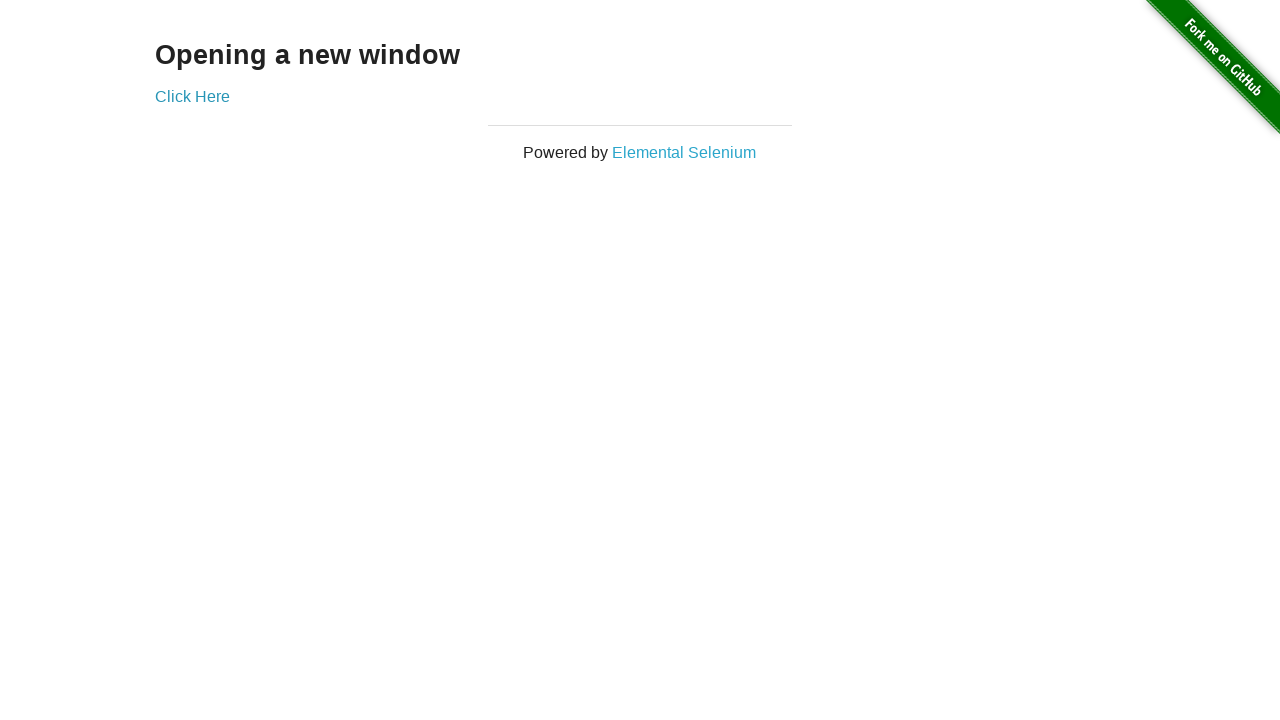

New popup tab obtained
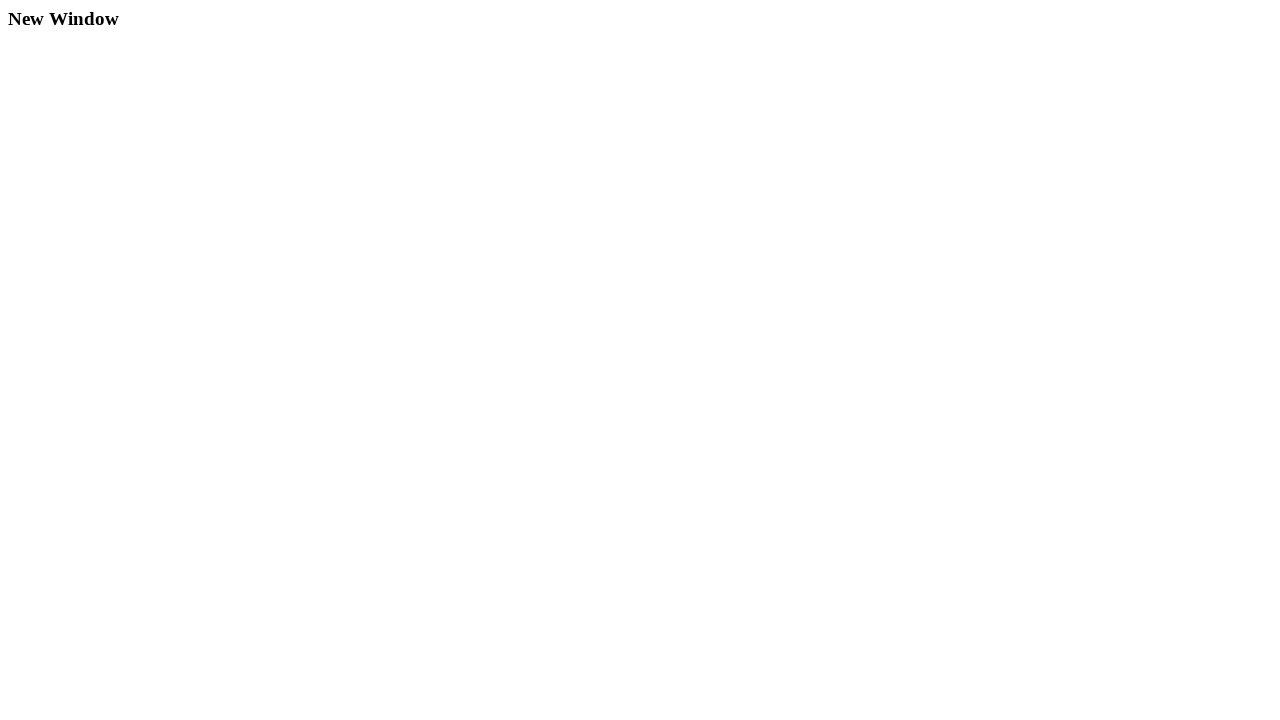

New page loaded successfully
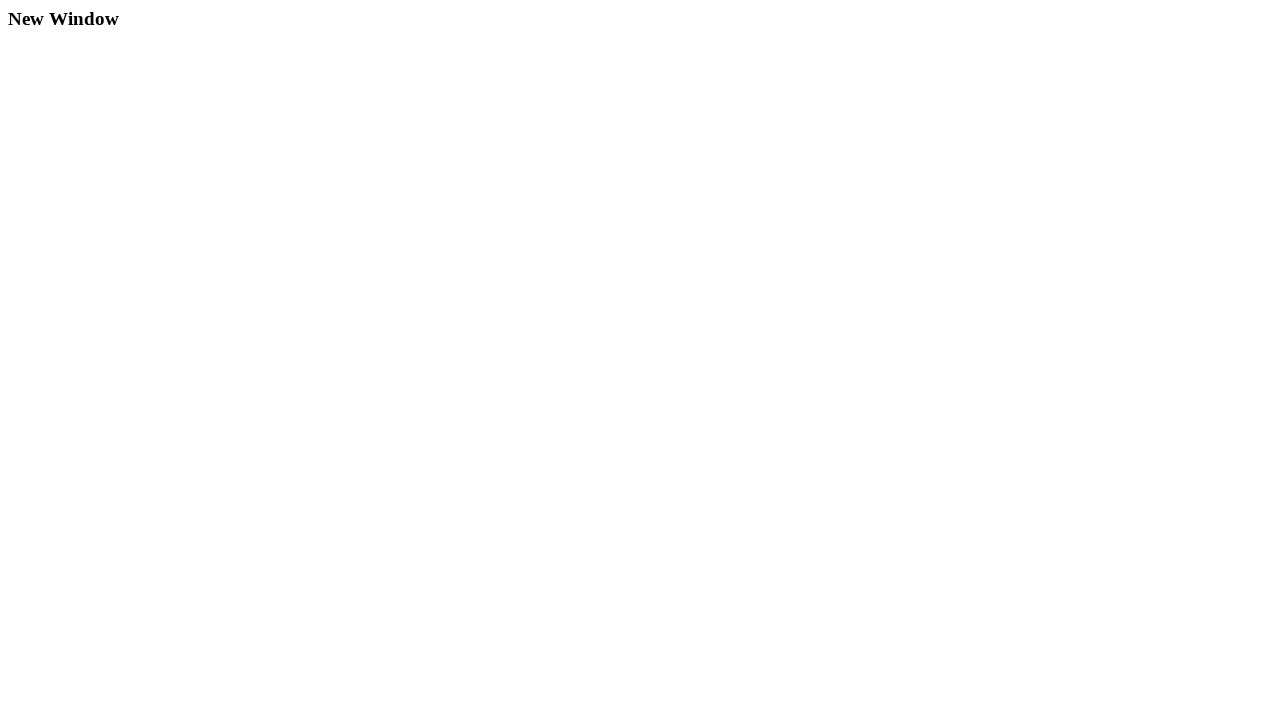

Verified heading text 'New Window' on new page
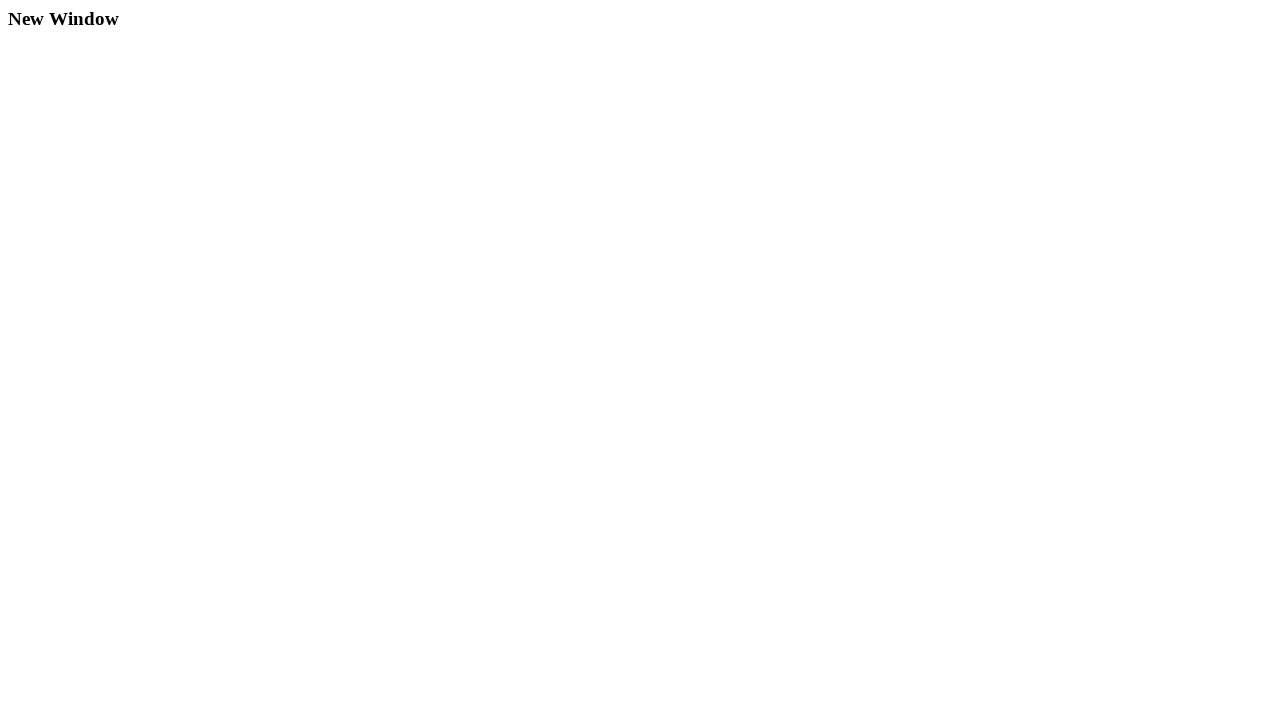

Retrieved heading text from new page: 'New Window'
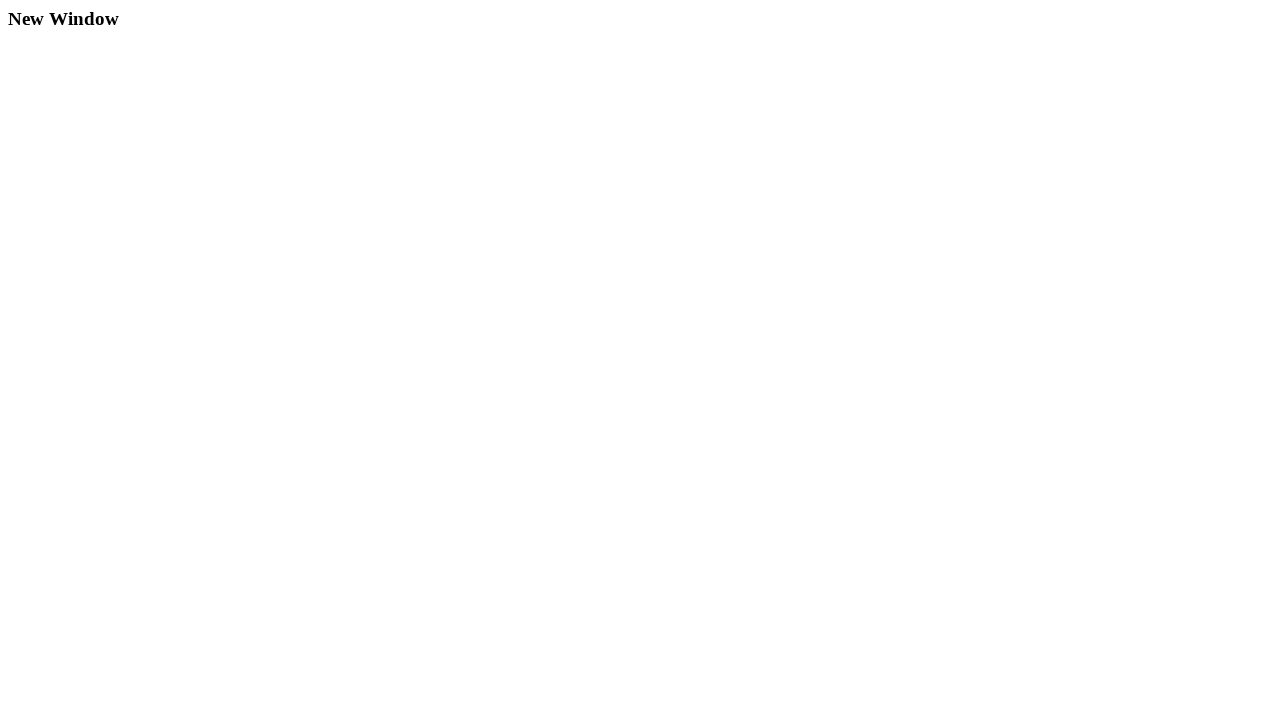

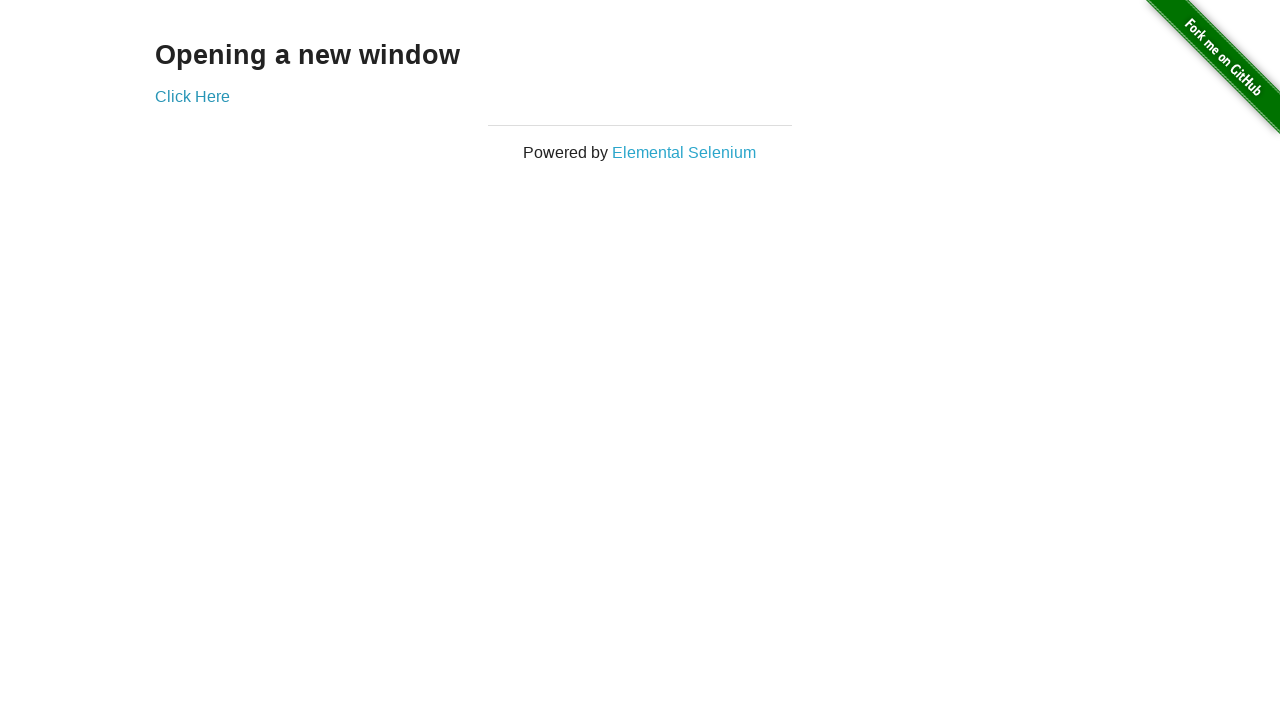